Tests JavaScript alert handling by triggering different types of alerts and confirming or dismissing them

Starting URL: https://rahulshettyacademy.com/AutomationPractice/

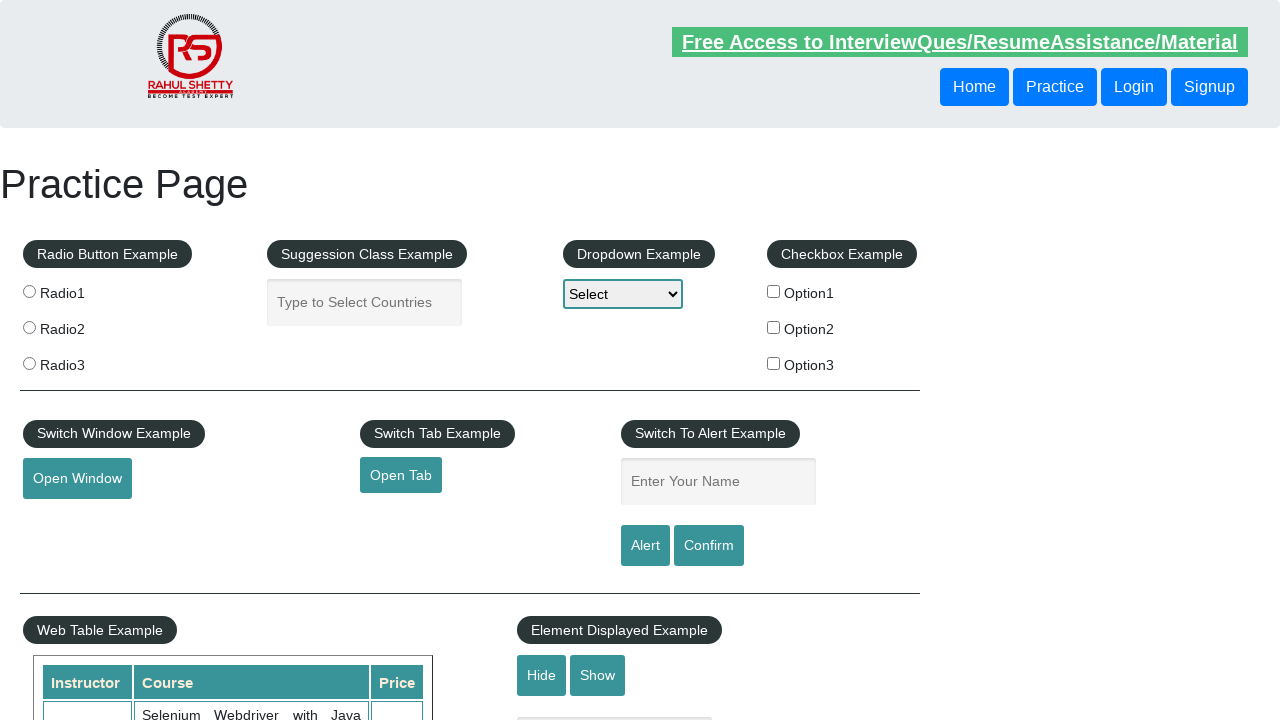

Filled name field with 'Raju' on #name
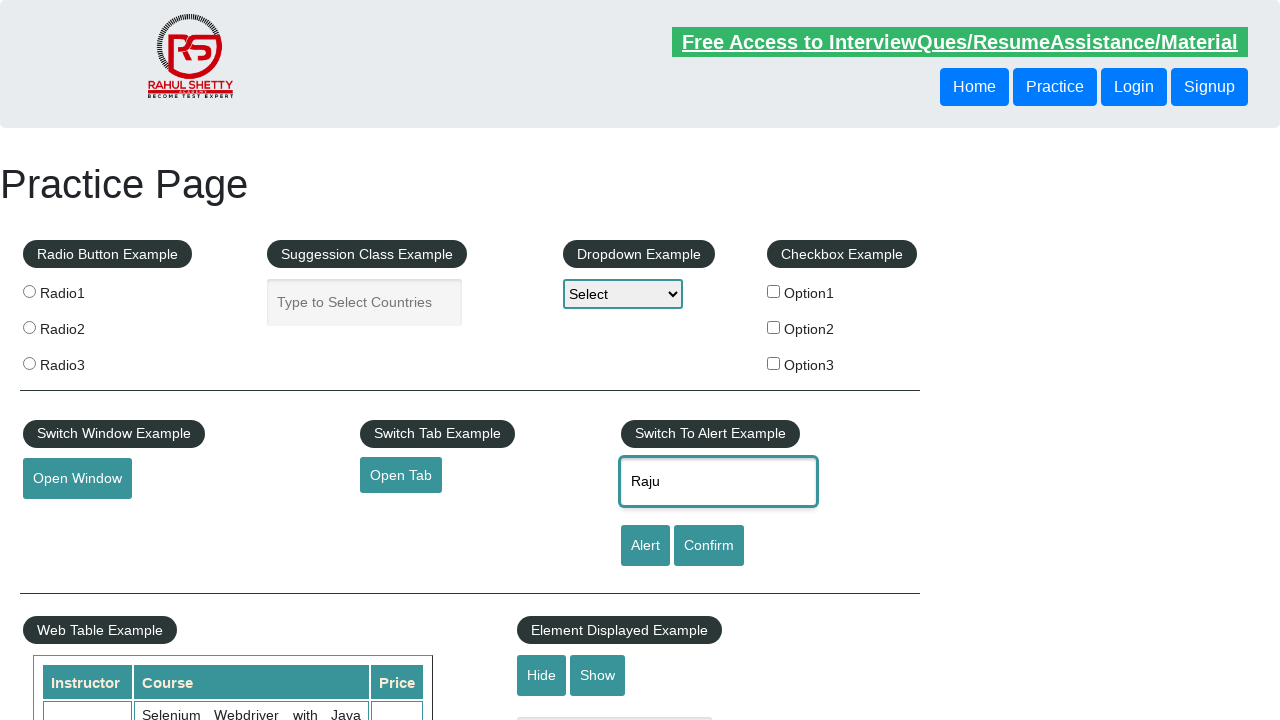

Clicked alert button to trigger JavaScript alert at (645, 546) on [id='alertbtn']
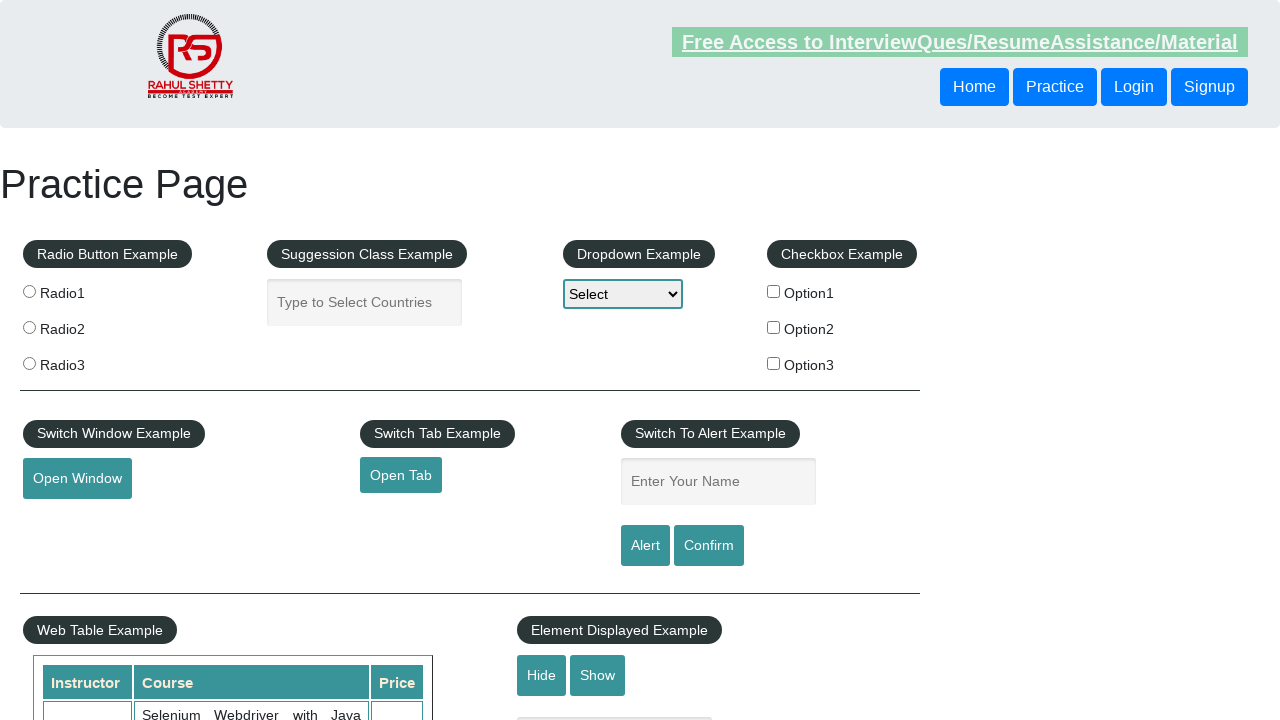

Set up dialog handler to accept alerts
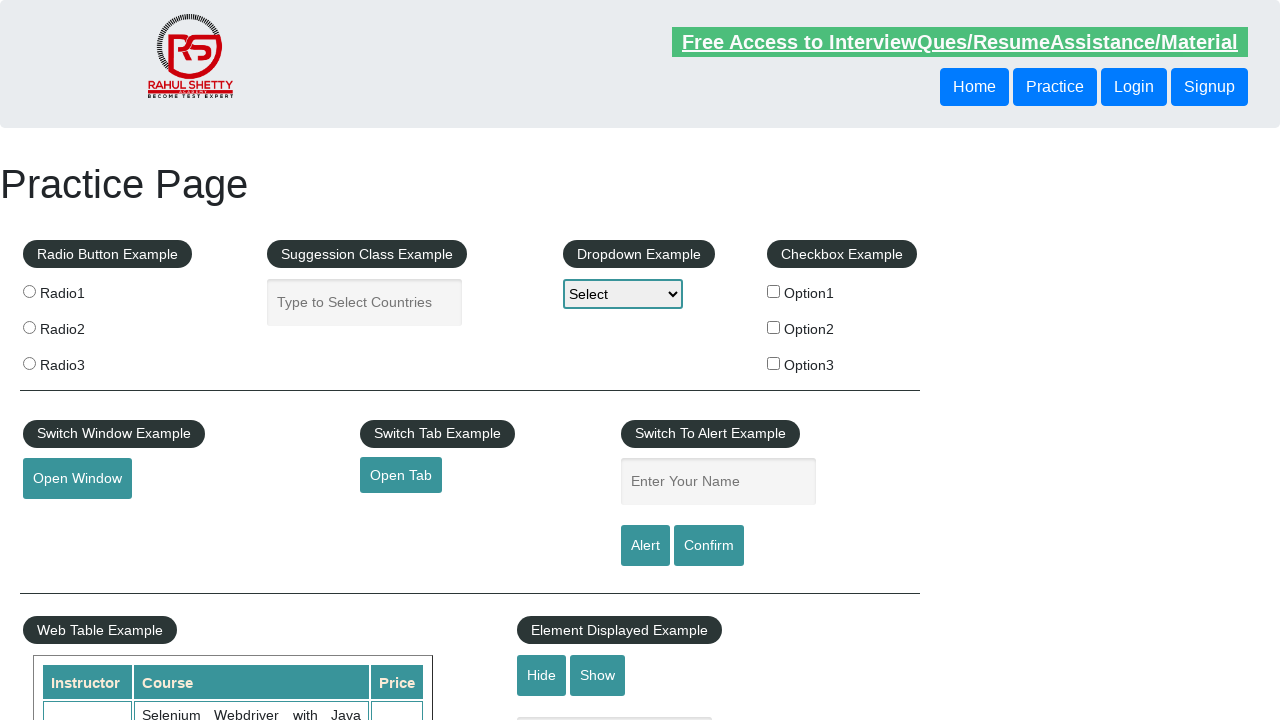

Clicked confirm button to trigger confirmation dialog at (709, 546) on #confirmbtn
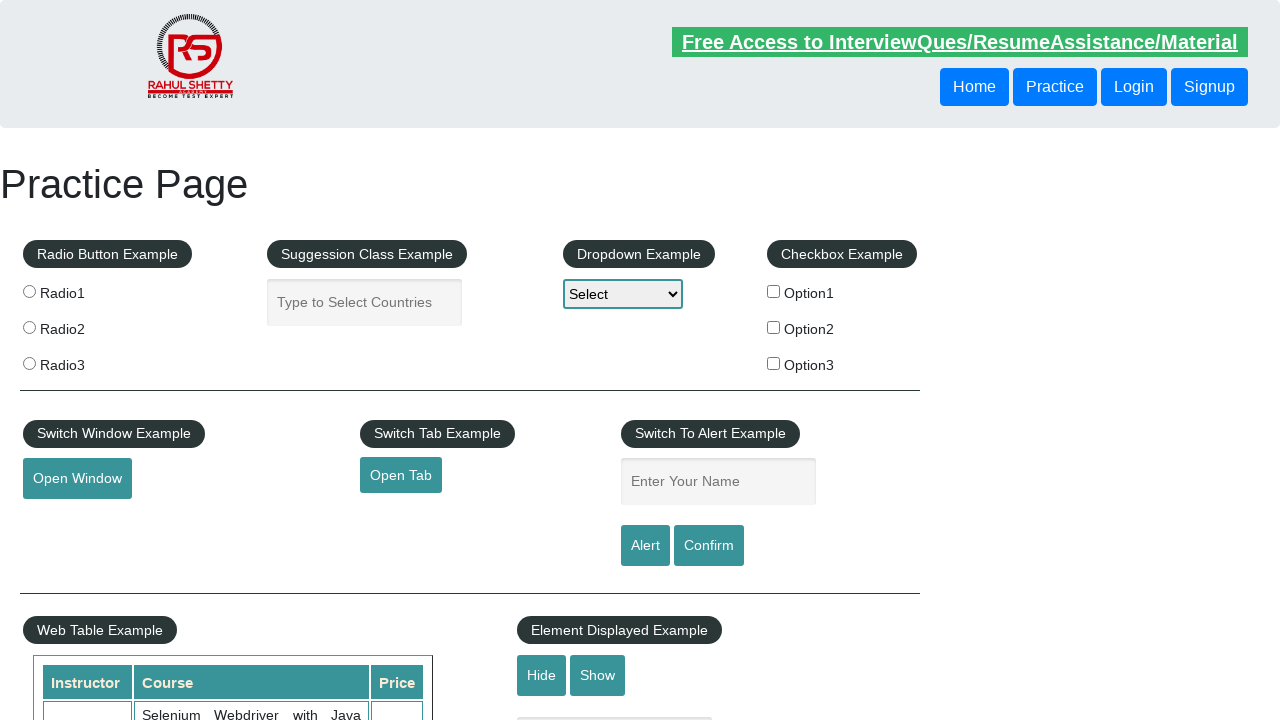

Set up dialog handler to dismiss confirmation dialog
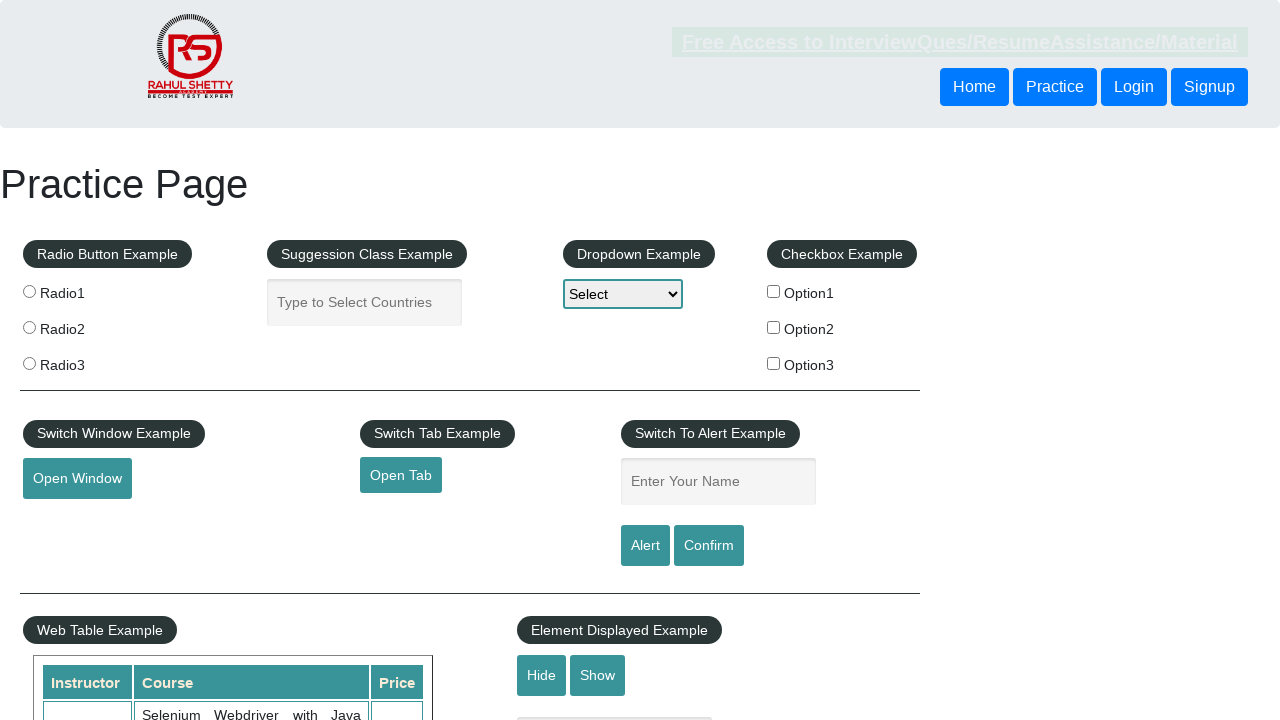

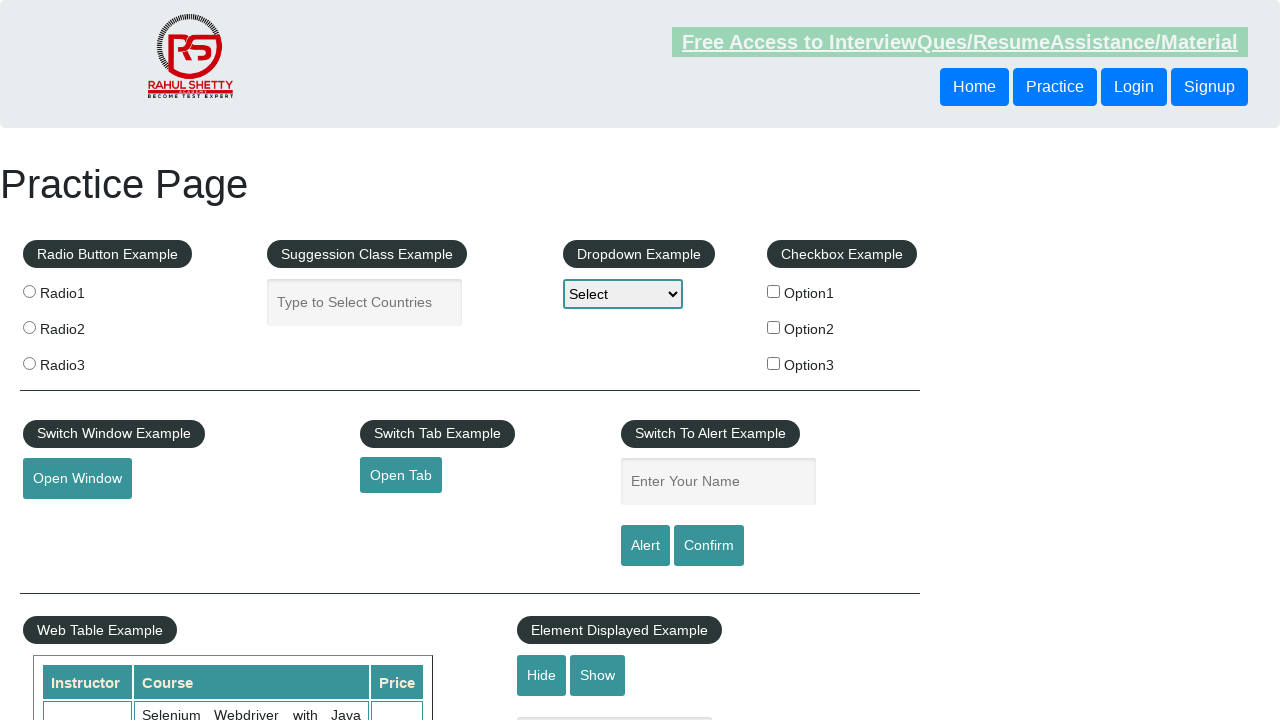